Navigates to a football statistics page and clicks the "All matches" button to display all match data, then verifies that match rows are loaded in the table.

Starting URL: https://www.adamchoi.co.uk/overs/detailed

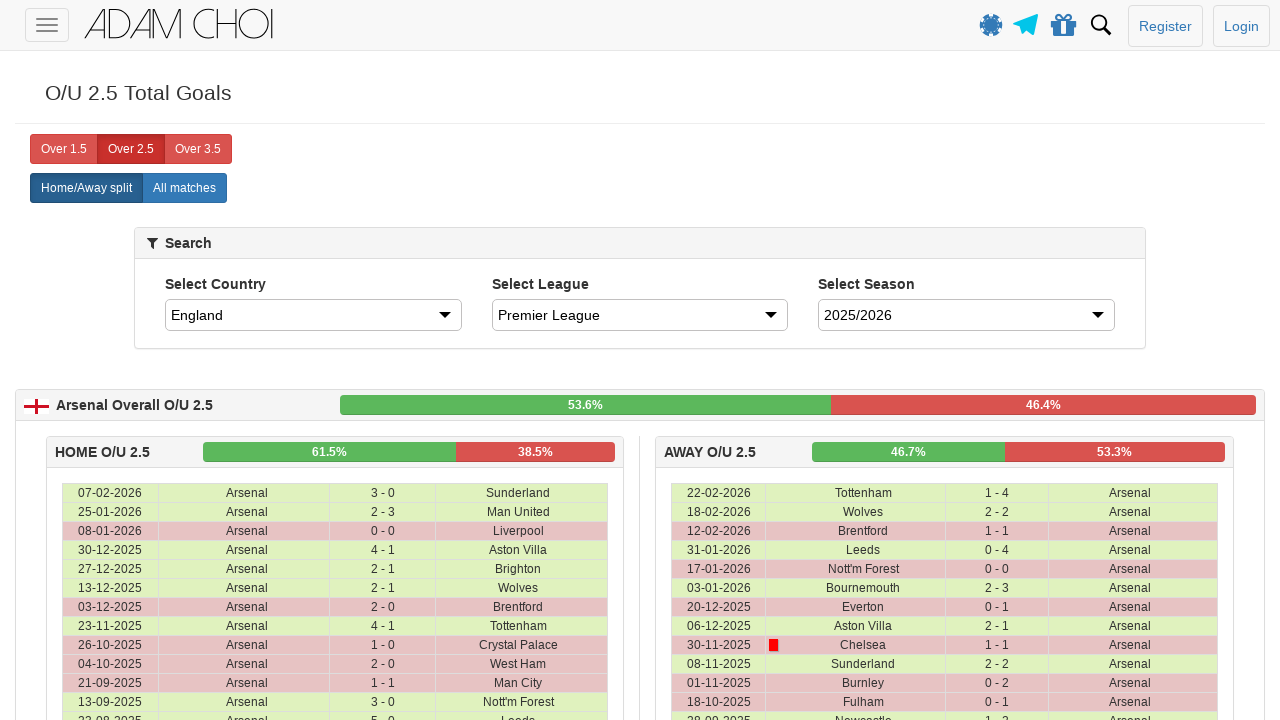

Navigated to football statistics page
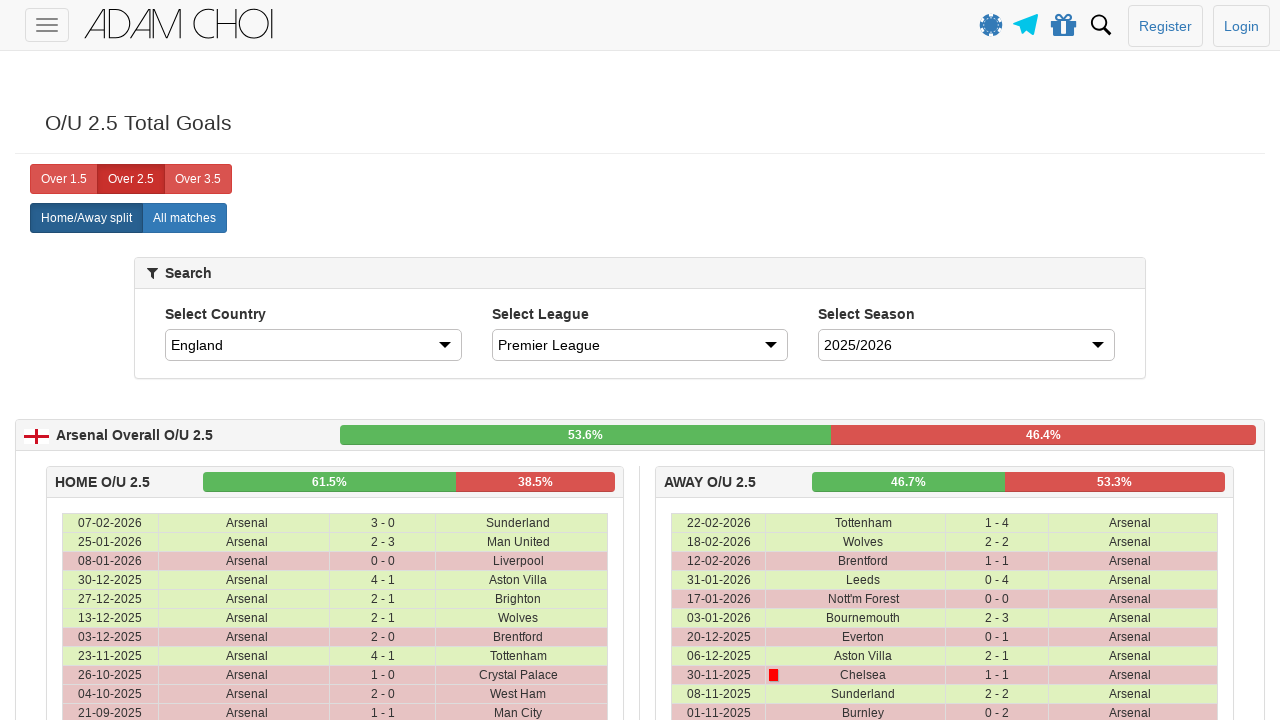

Clicked 'All matches' button to display all match data at (184, 218) on xpath=//label[@analytics-event="All matches"]
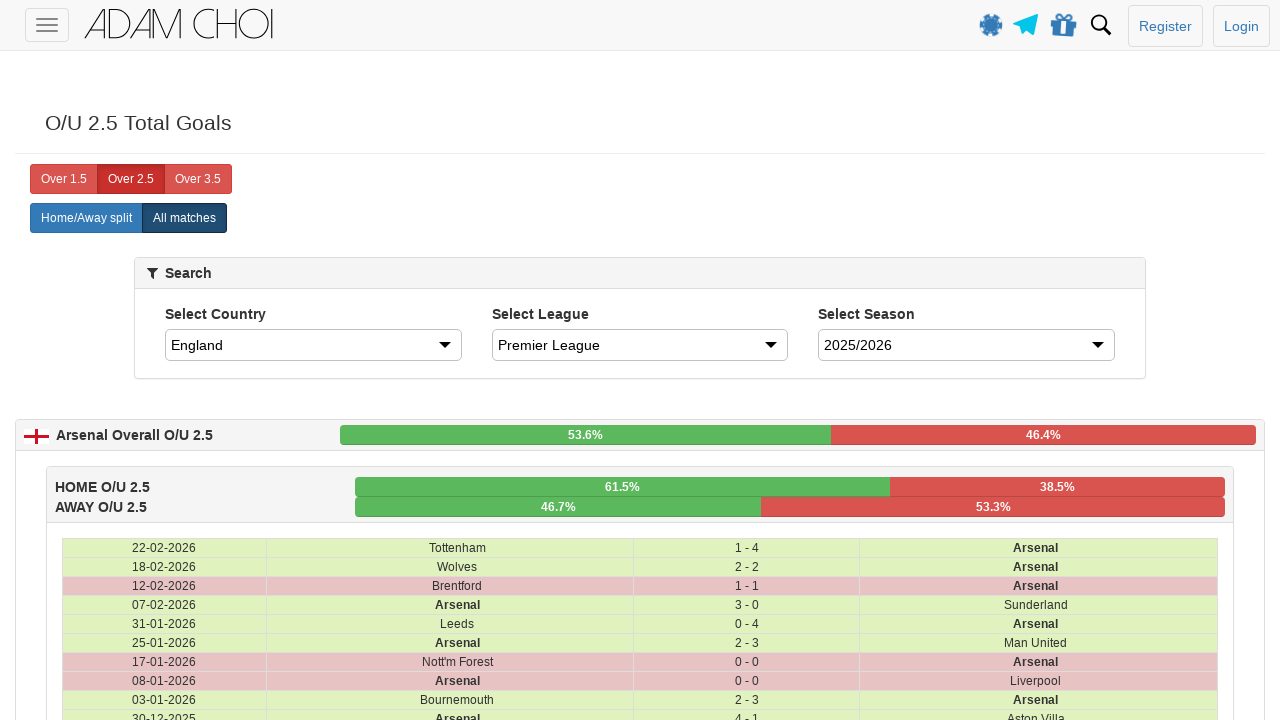

Table rows loaded
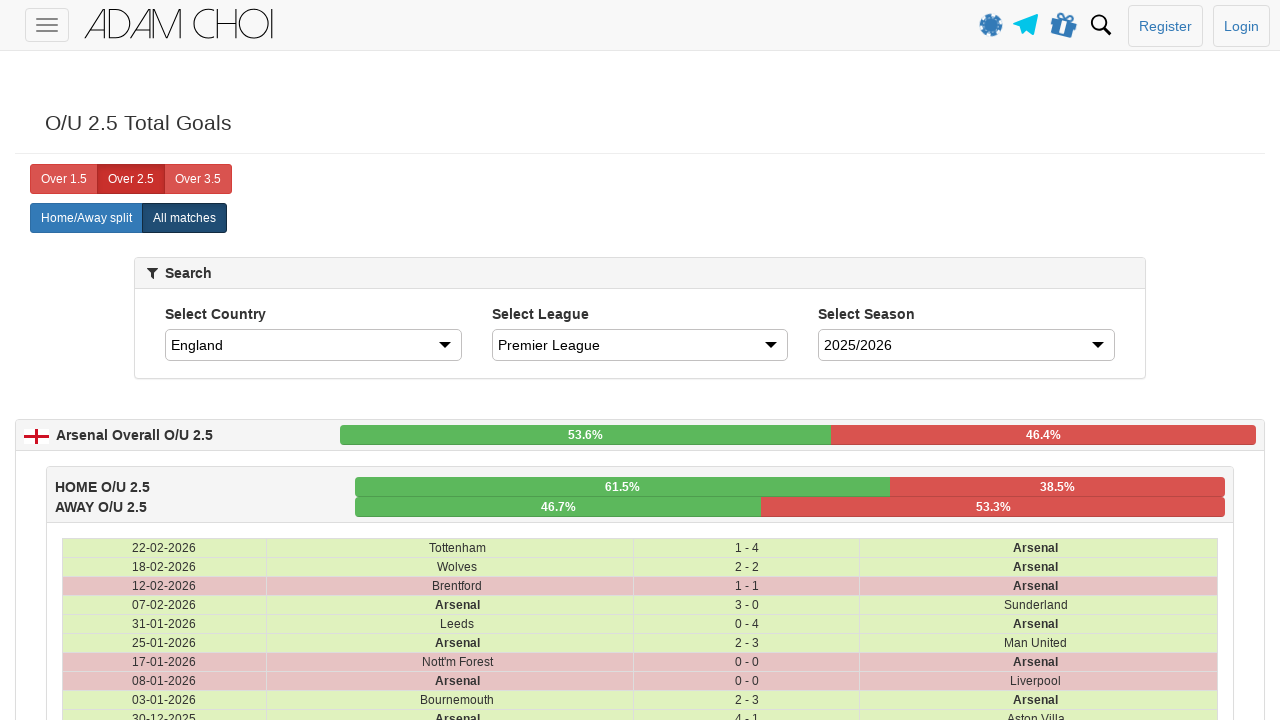

Match data verified - table cells with match information are present
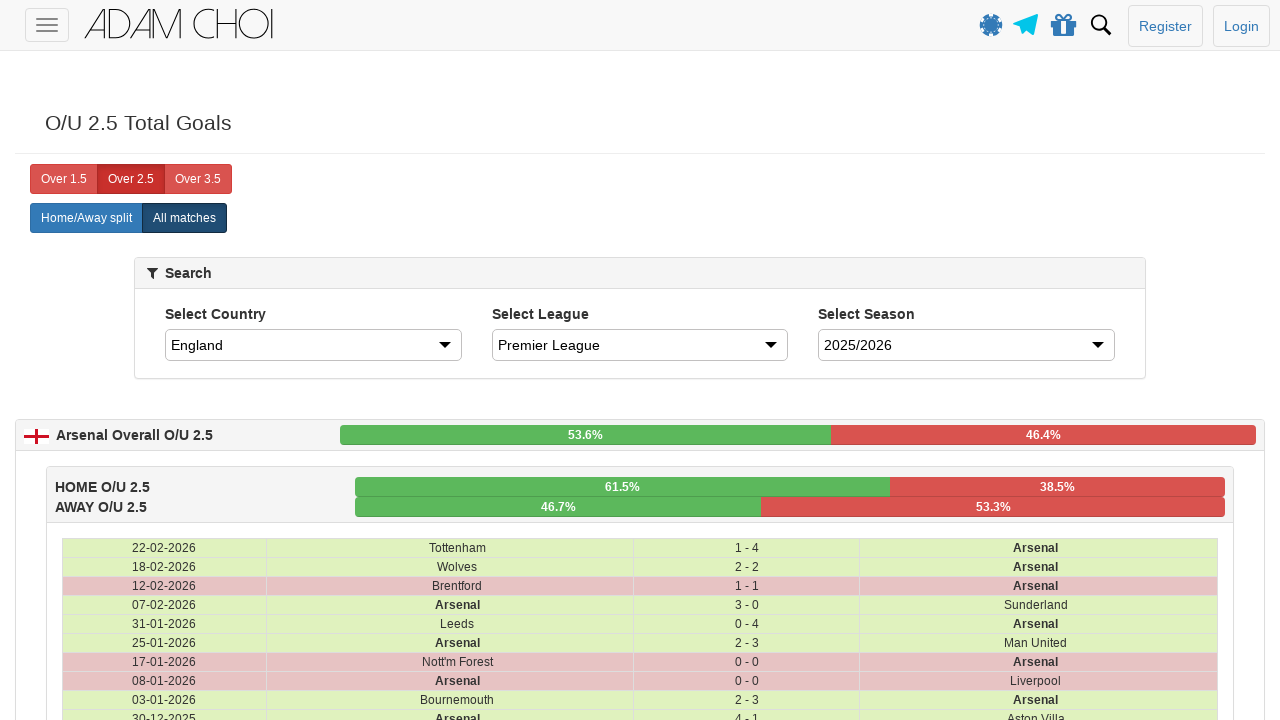

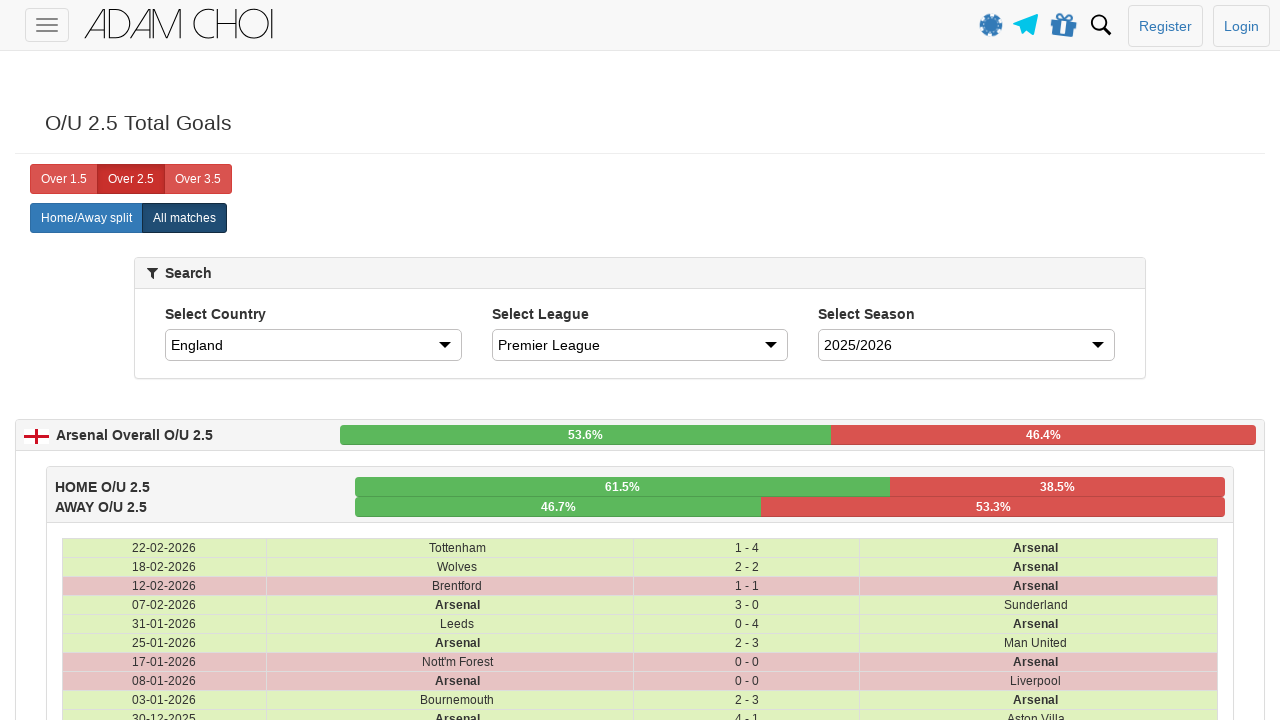